Tests finding elements by class name and tag name on a practice page, filling an input field with test data

Starting URL: https://www.letskodeit.com/practice

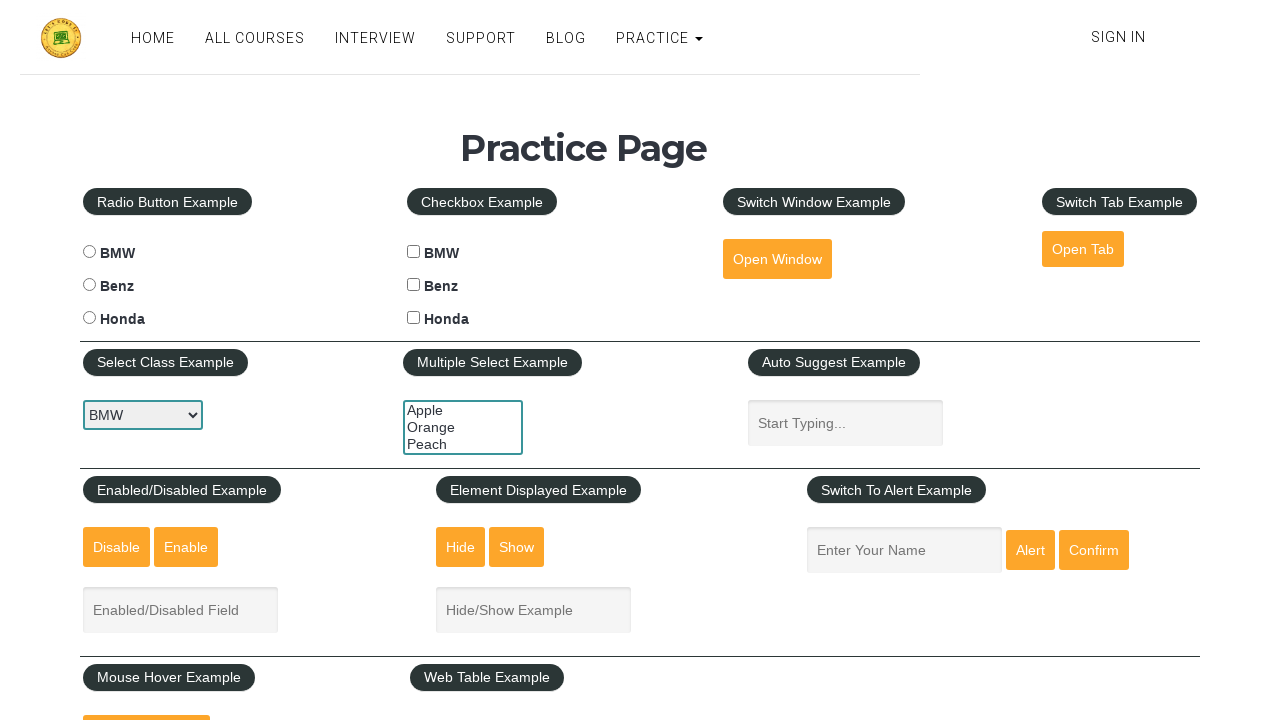

Filled input field with class 'inputs' with 'Testing' on .inputs
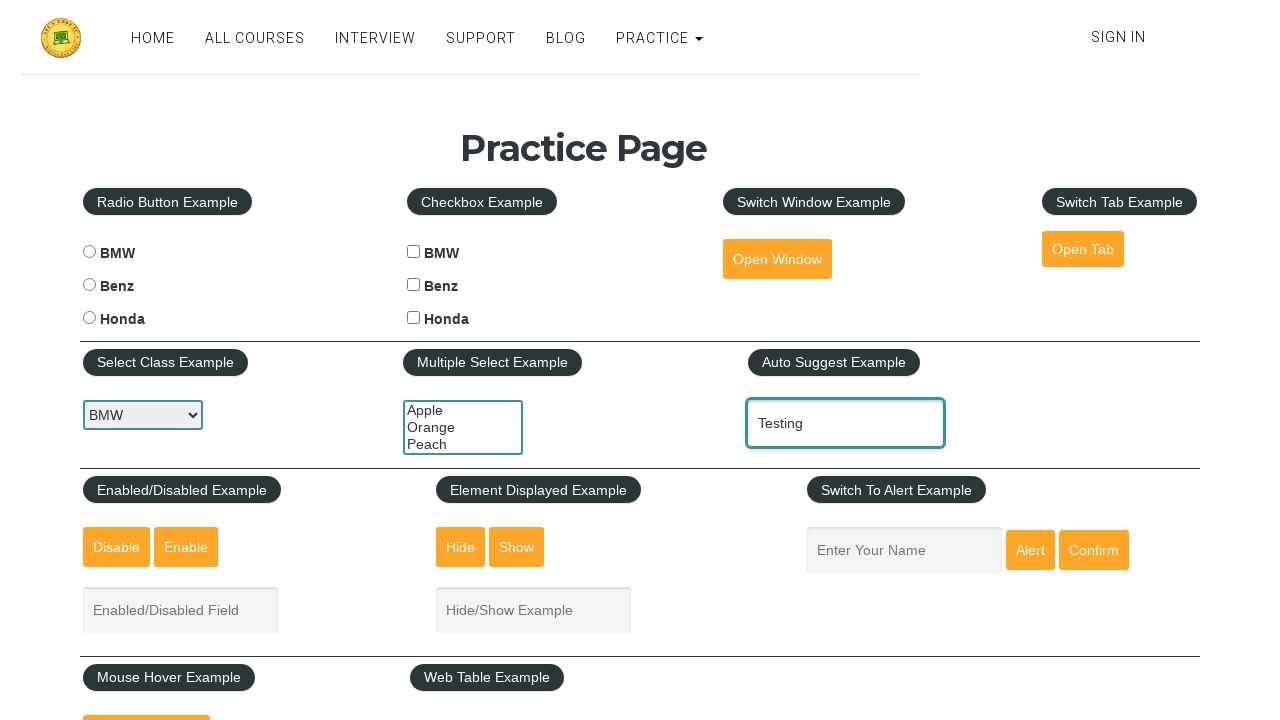

Verified that anchor tag exists on the page
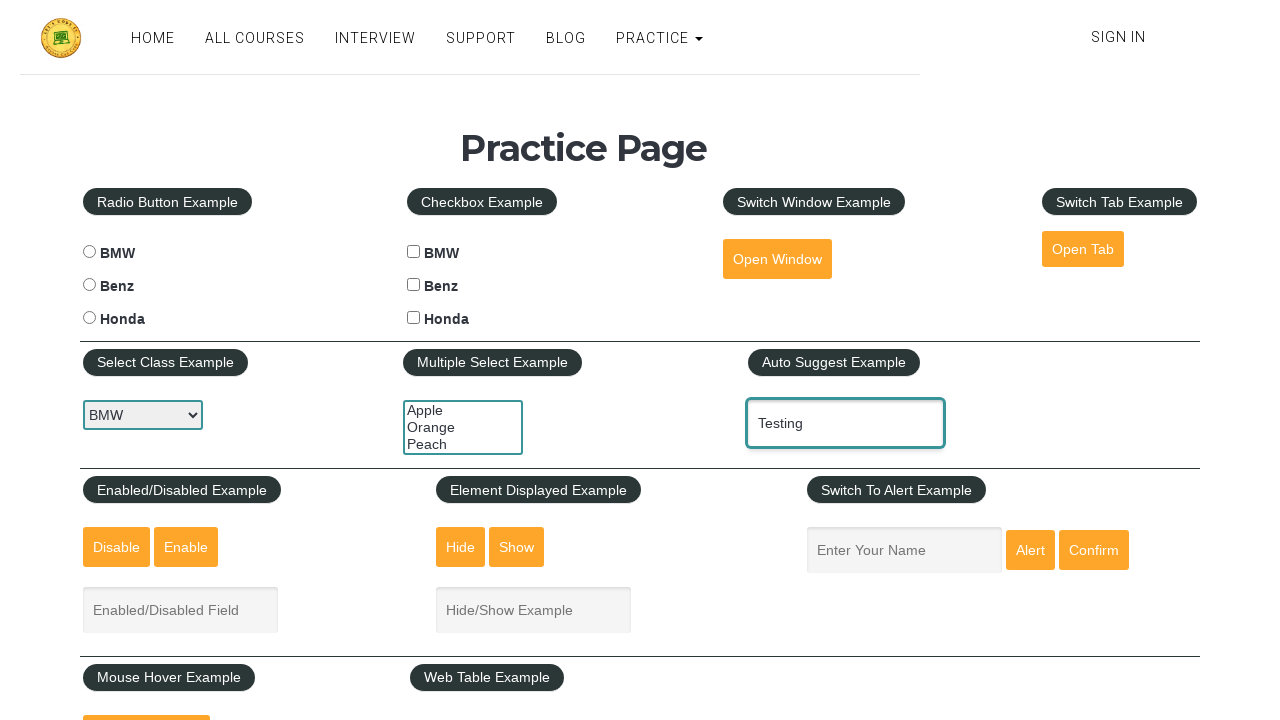

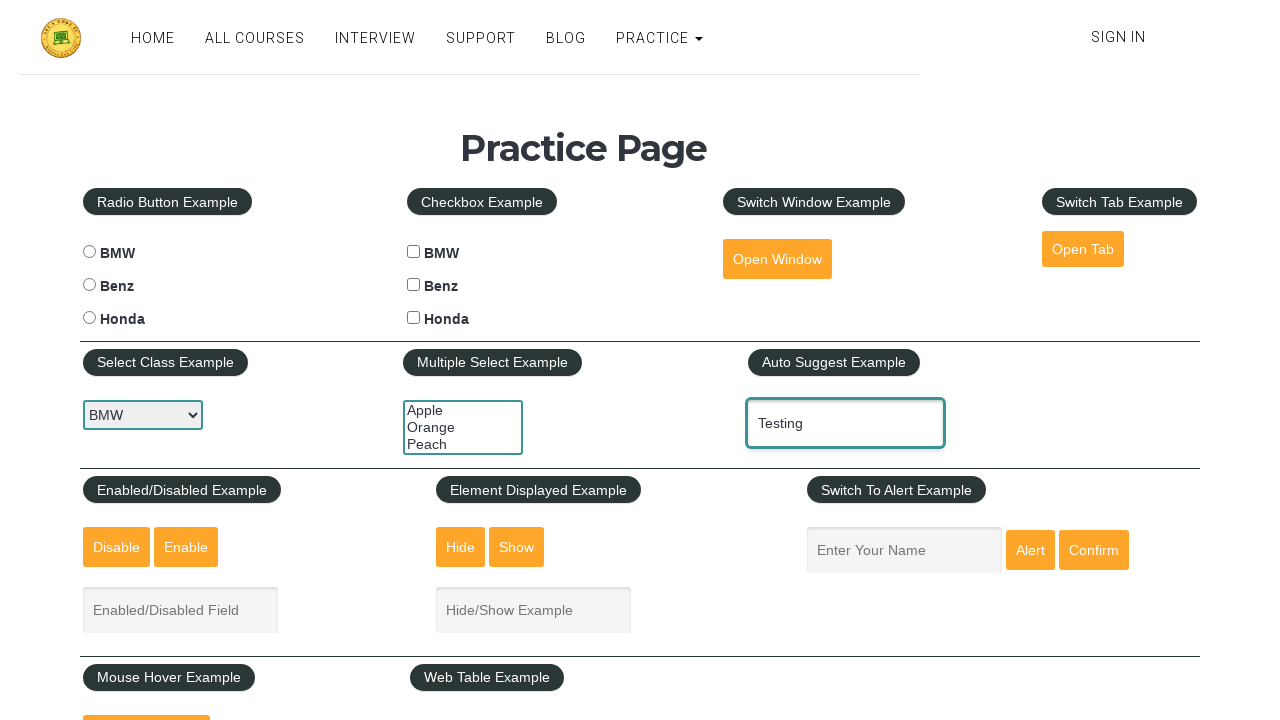